Tests dropdown selection functionality by selecting options using different methods (by index, visible text, and value)

Starting URL: https://www.rahulshettyacademy.com/AutomationPractice/

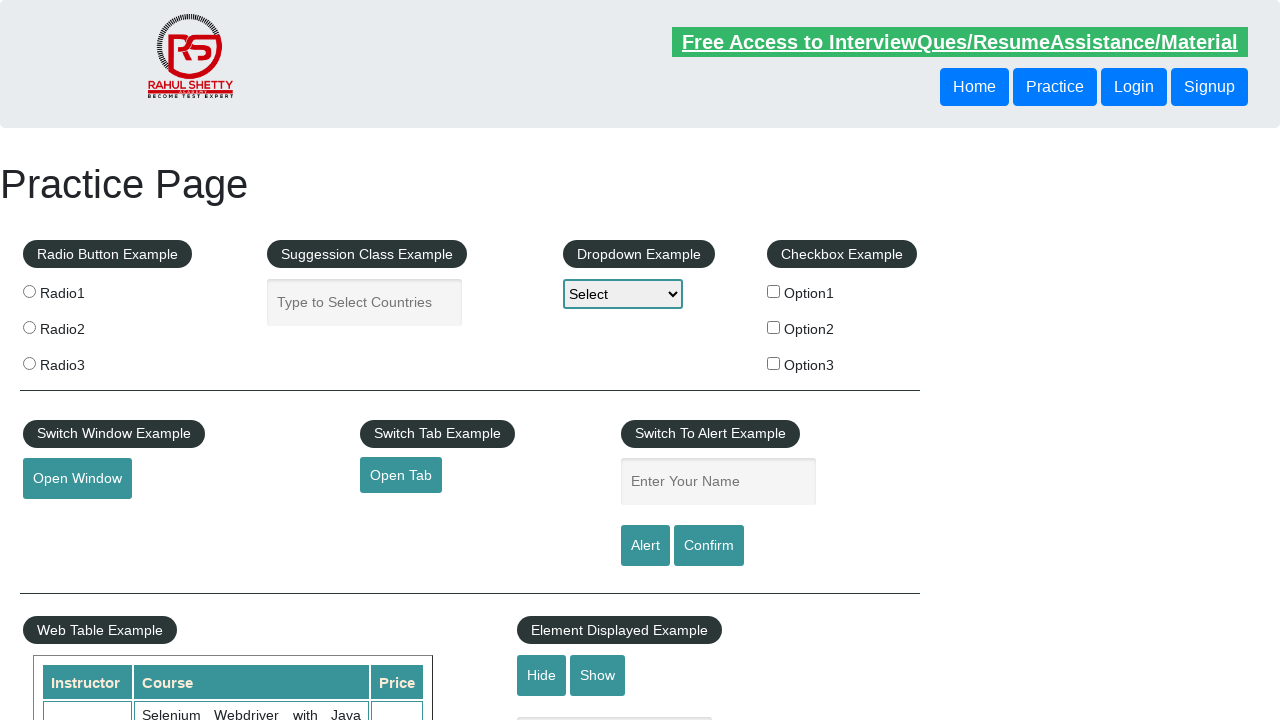

Located dropdown element with id 'dropdown-class-example'
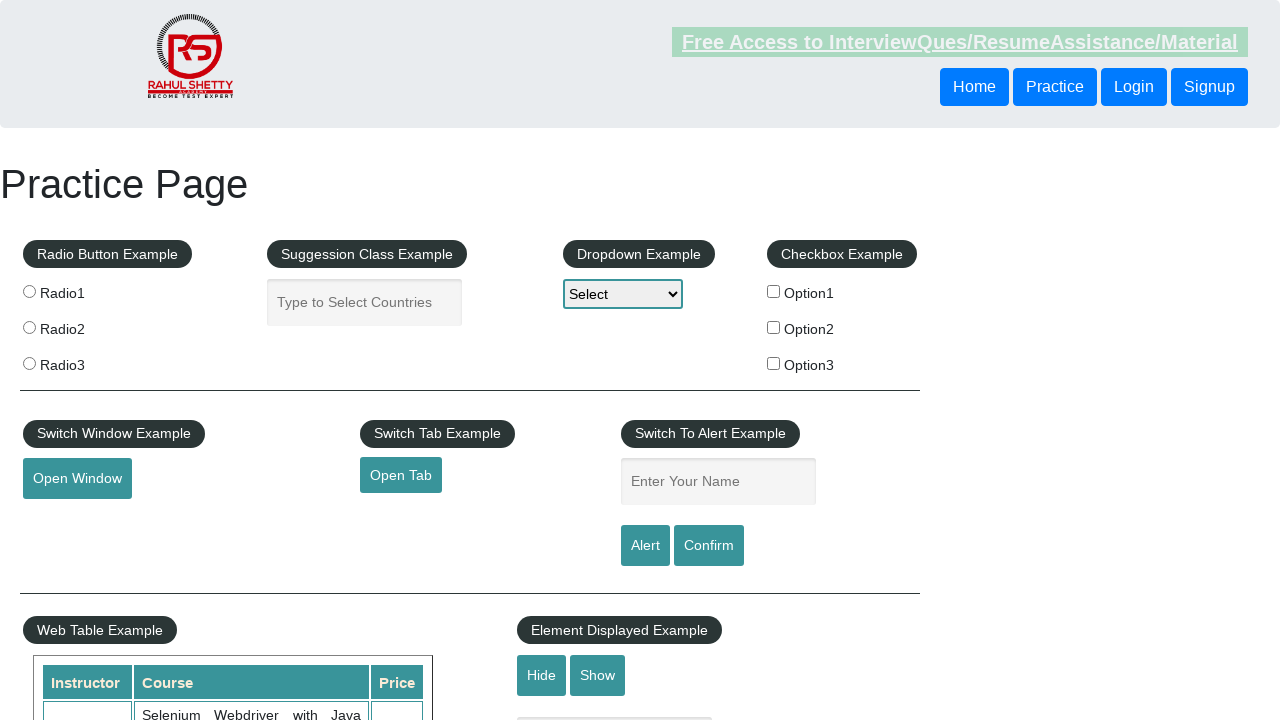

Selected dropdown option by index 1 on #dropdown-class-example
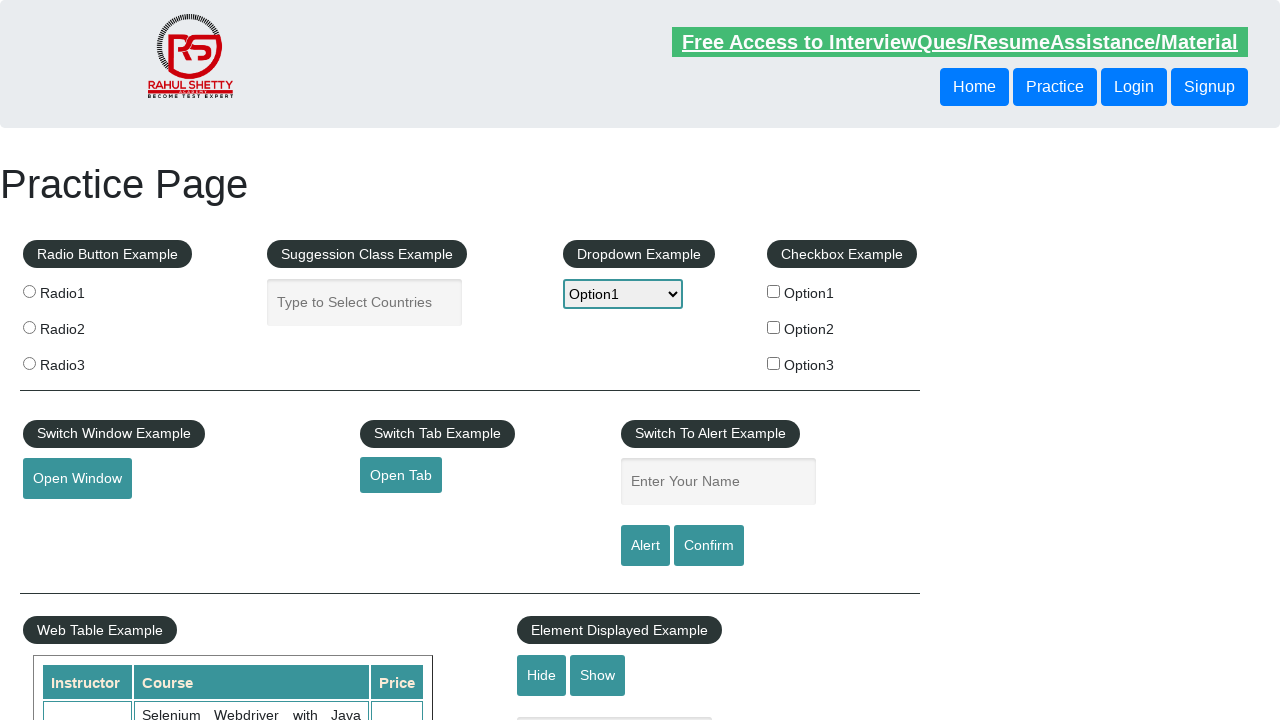

Selected dropdown option by visible text 'Option3' on #dropdown-class-example
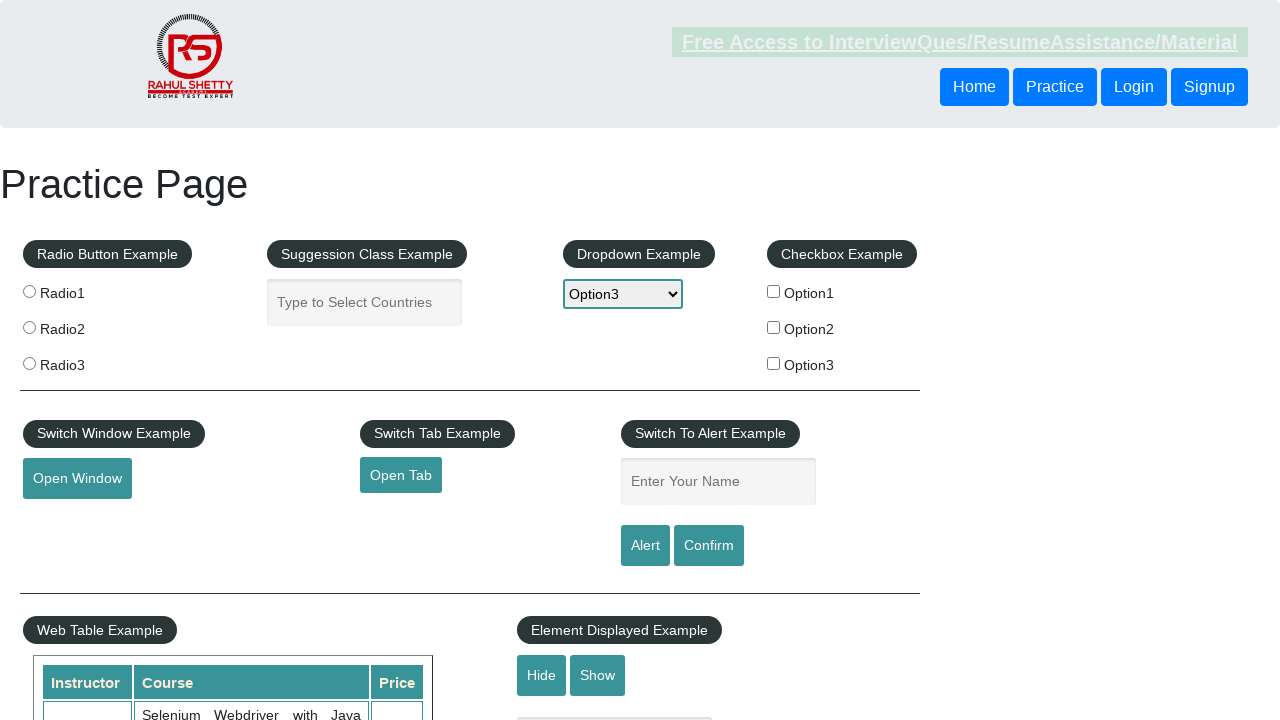

Selected dropdown option by index 2 on #dropdown-class-example
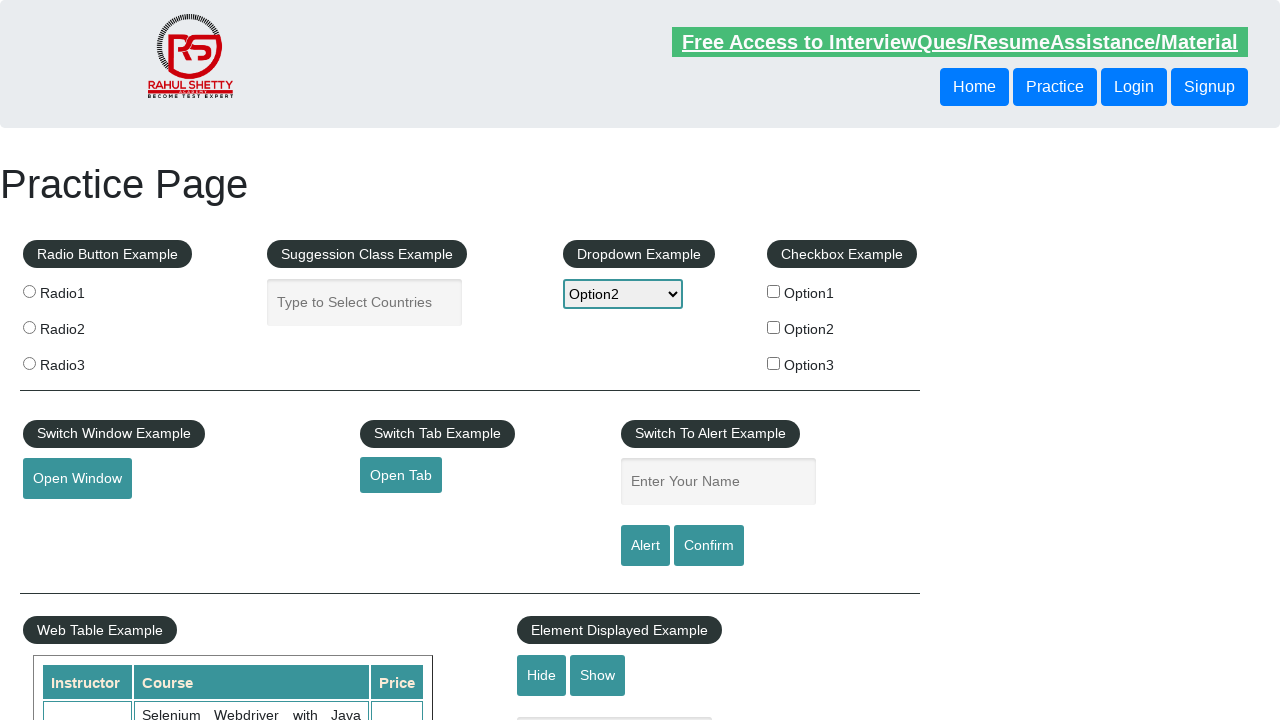

Selected dropdown option by visible text 'Option1' on #dropdown-class-example
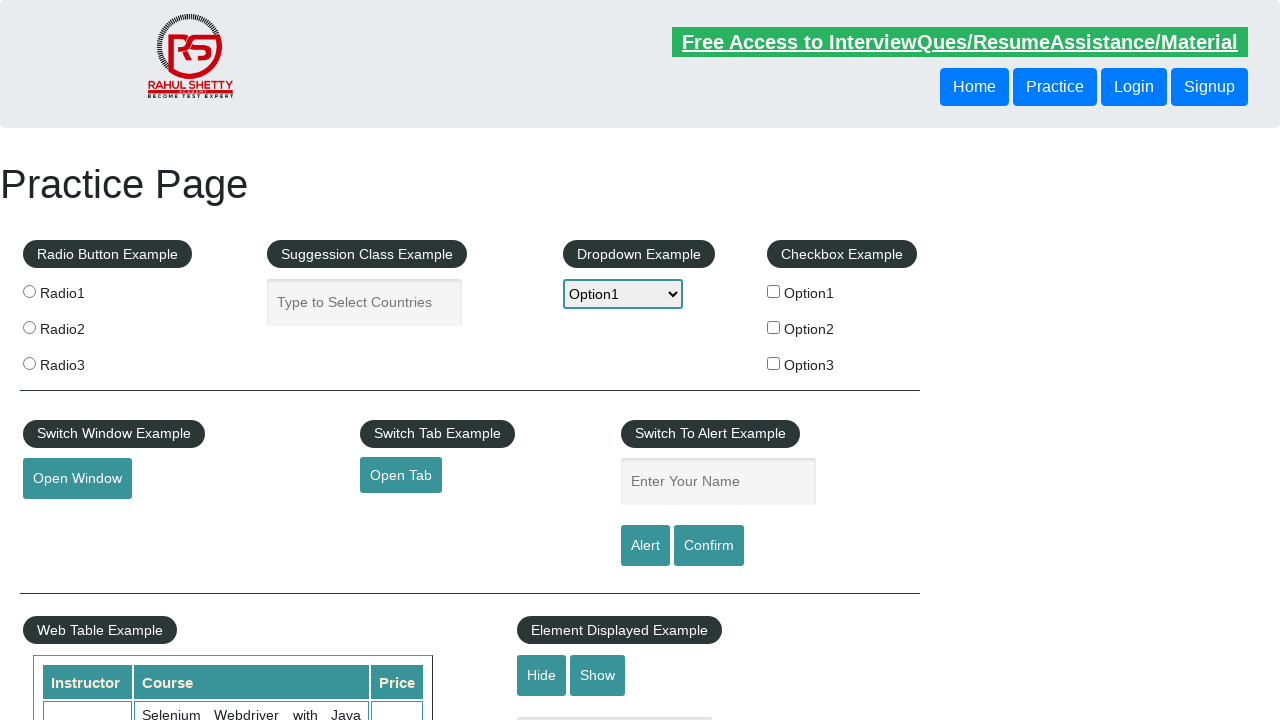

Selected dropdown option by value 'option2' on #dropdown-class-example
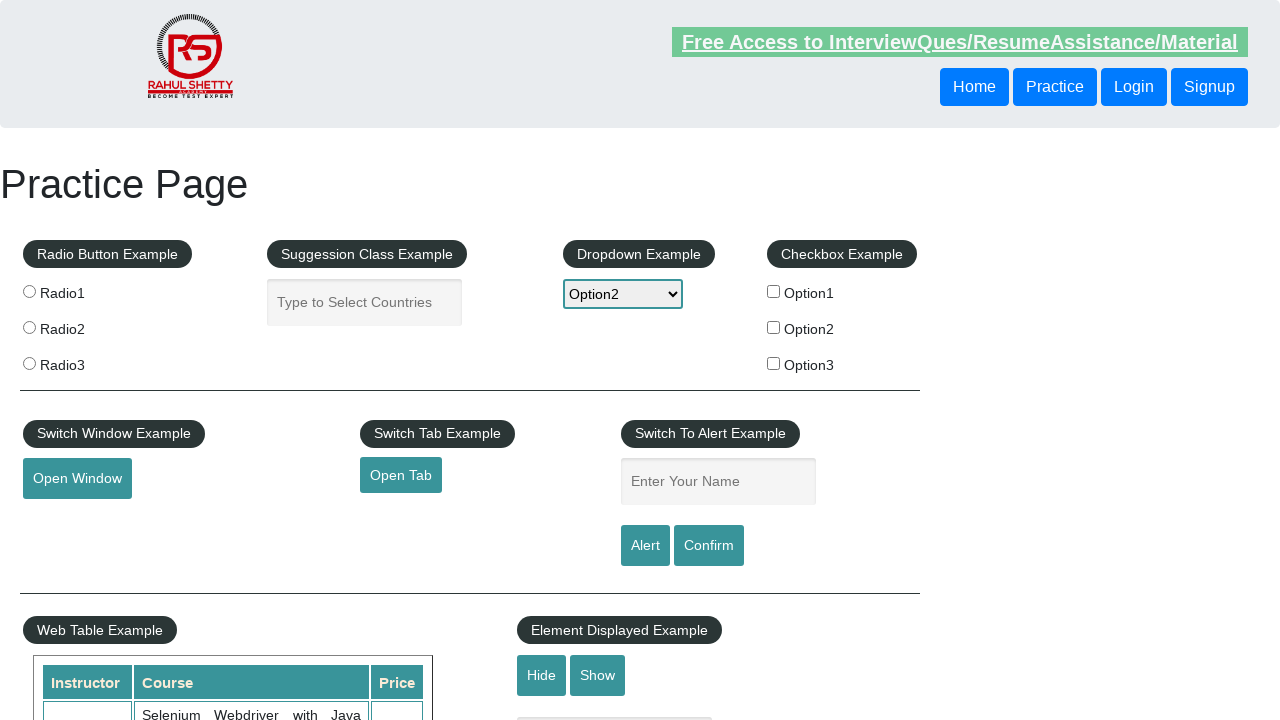

Retrieved dropdown input value for verification
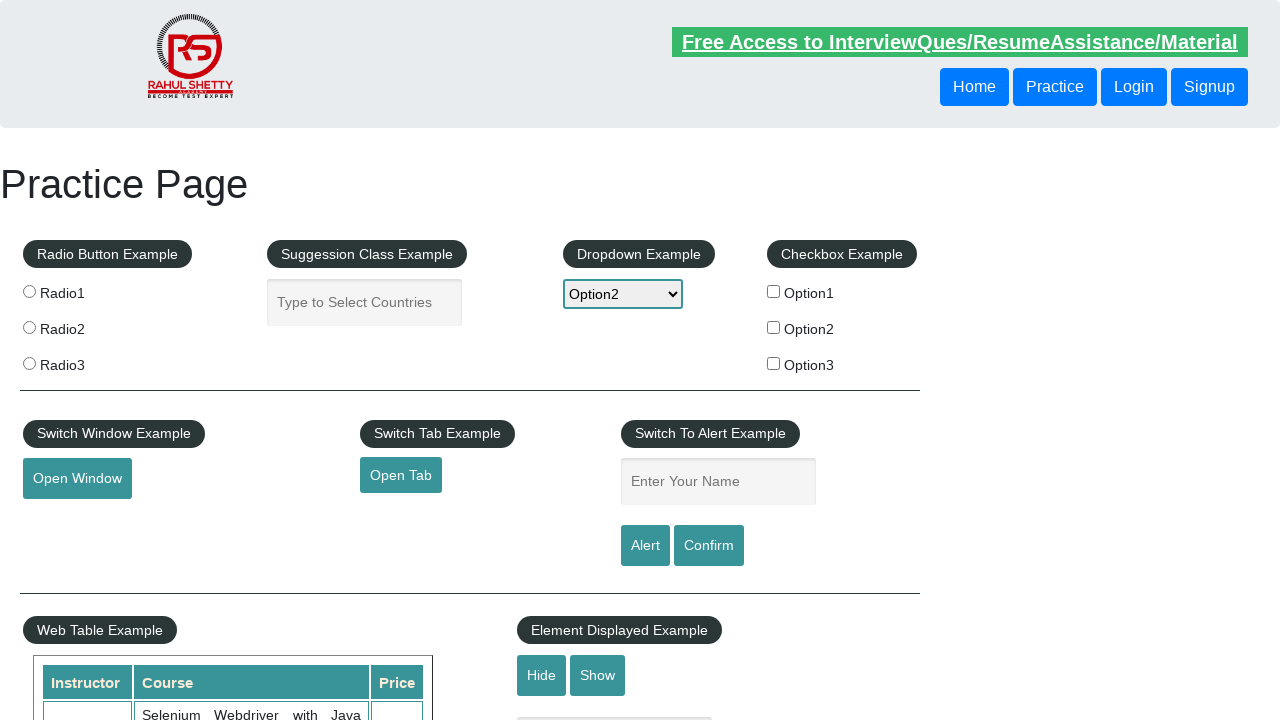

Verified that final selected value is 'option2'
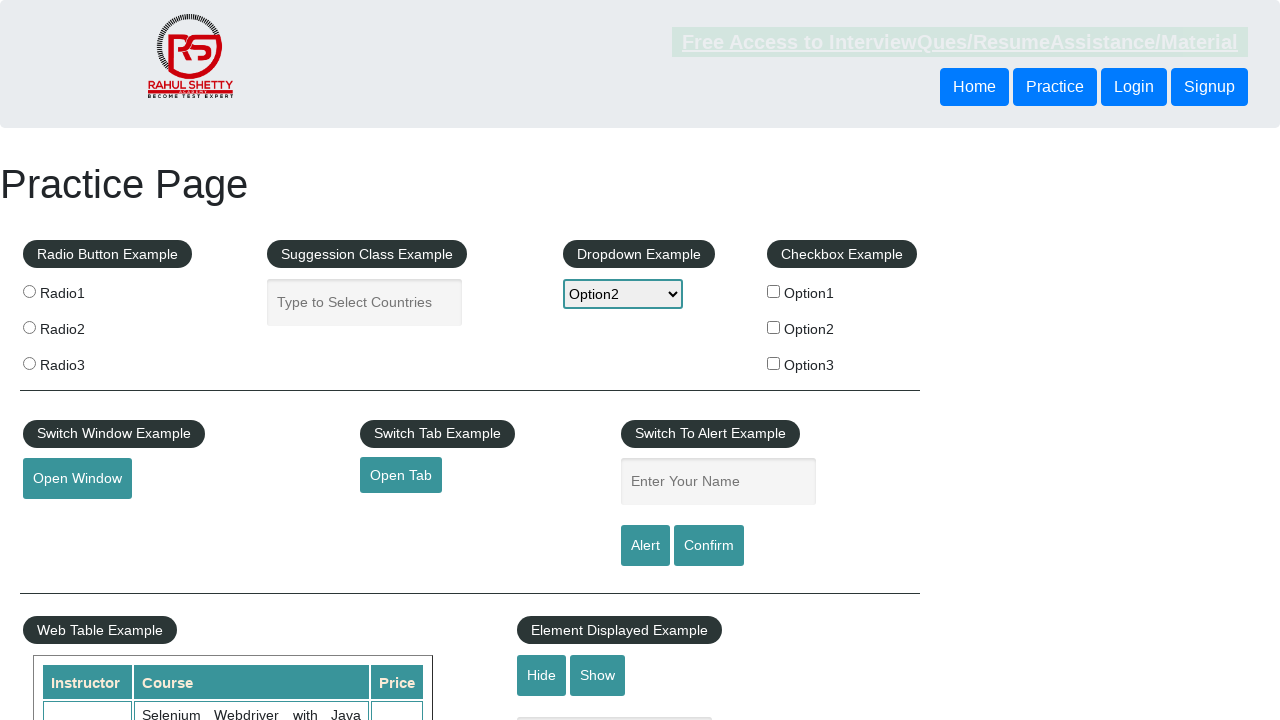

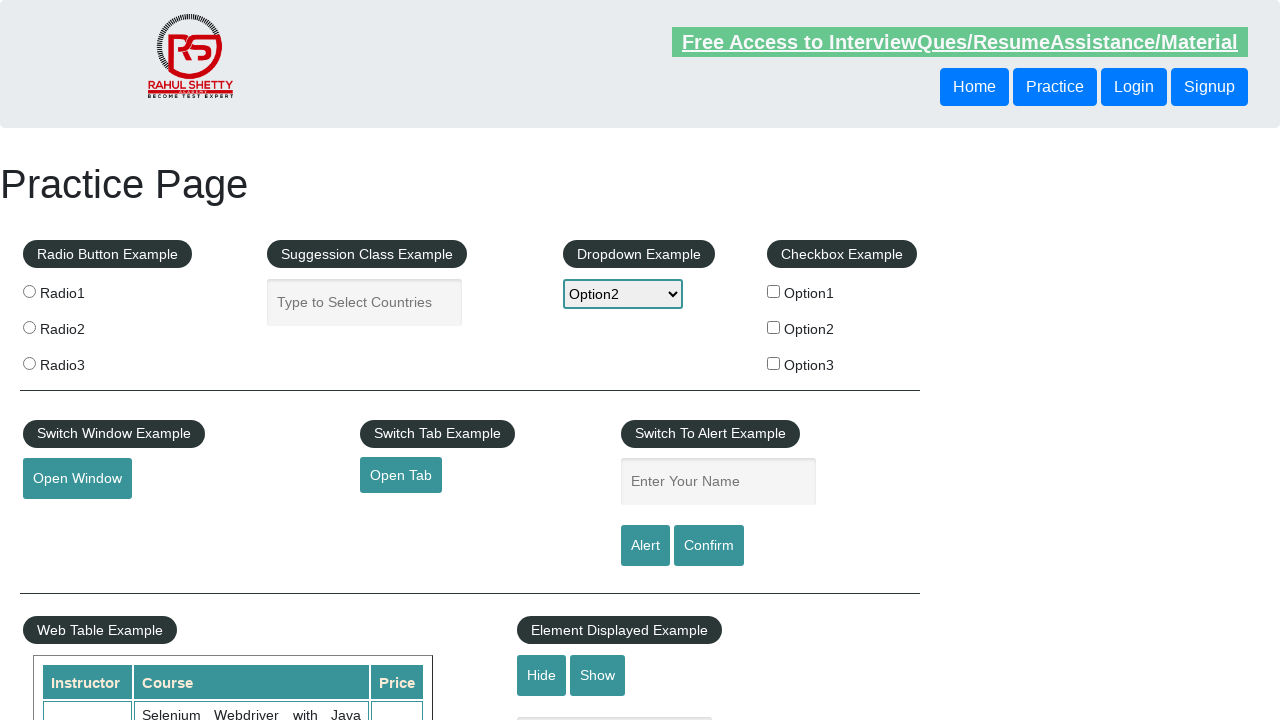